Tests infinite scroll functionality by navigating to the infinite scroll page, scrolling down and up multiple times, and verifying the page heading

Starting URL: http://the-internet.herokuapp.com/

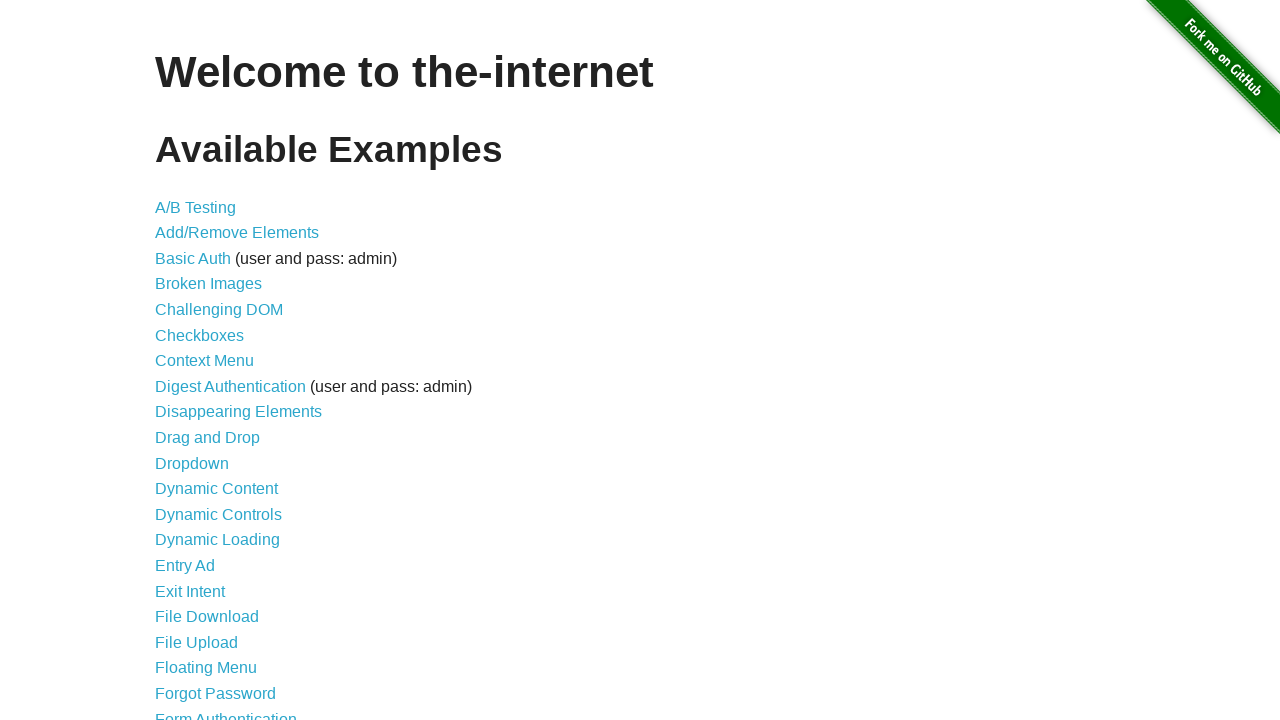

Clicked on Infinite Scroll link at (201, 360) on text=Infinite Scroll
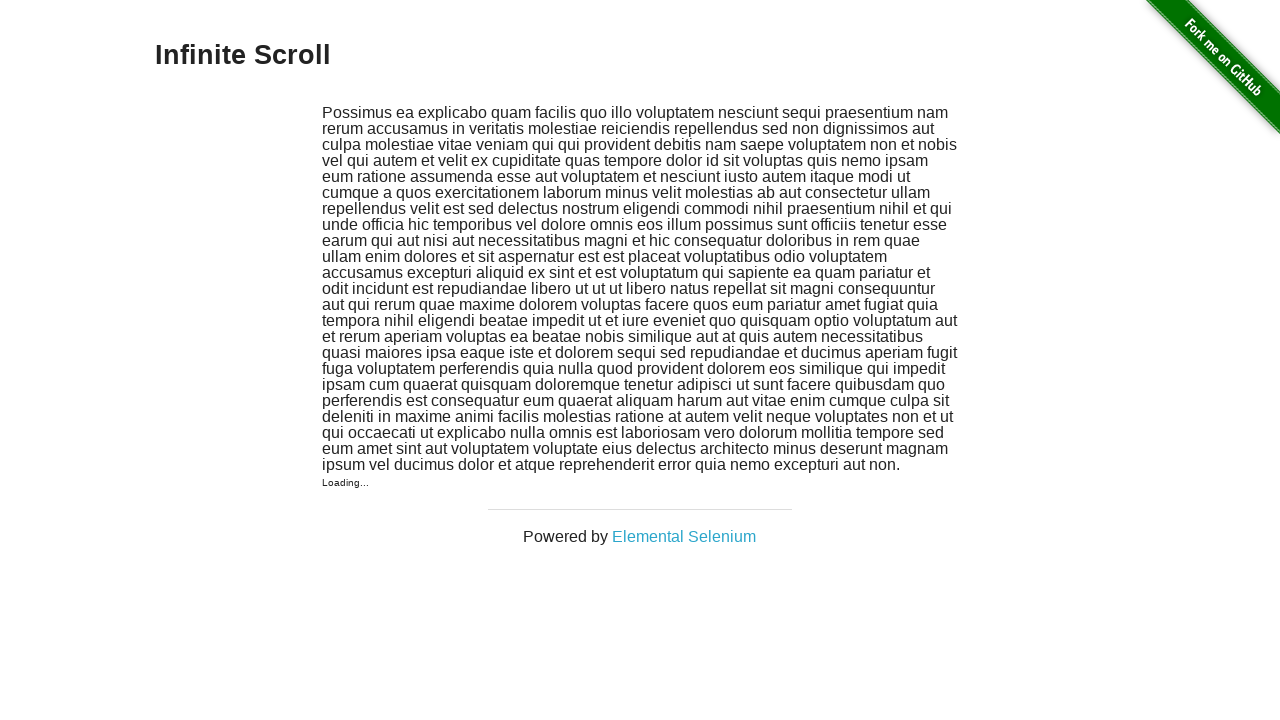

Infinite Scroll page loaded and heading verified
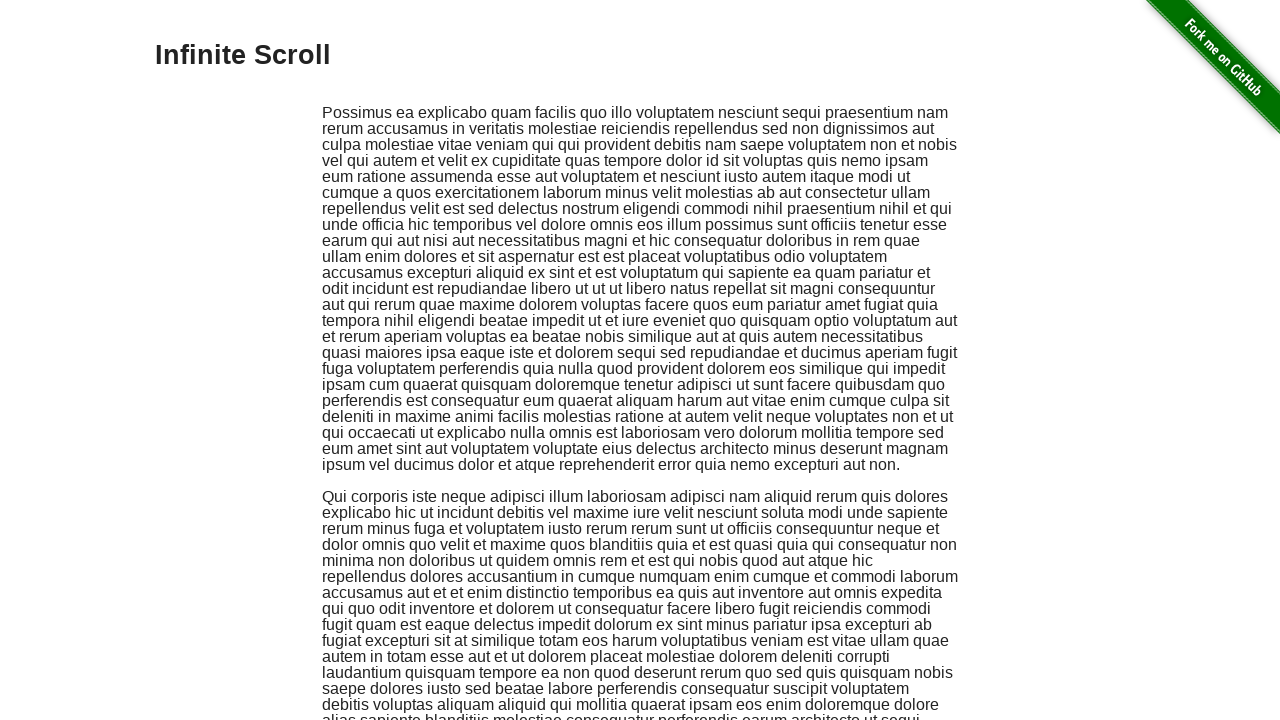

Scrolled down (iteration 1 of 2)
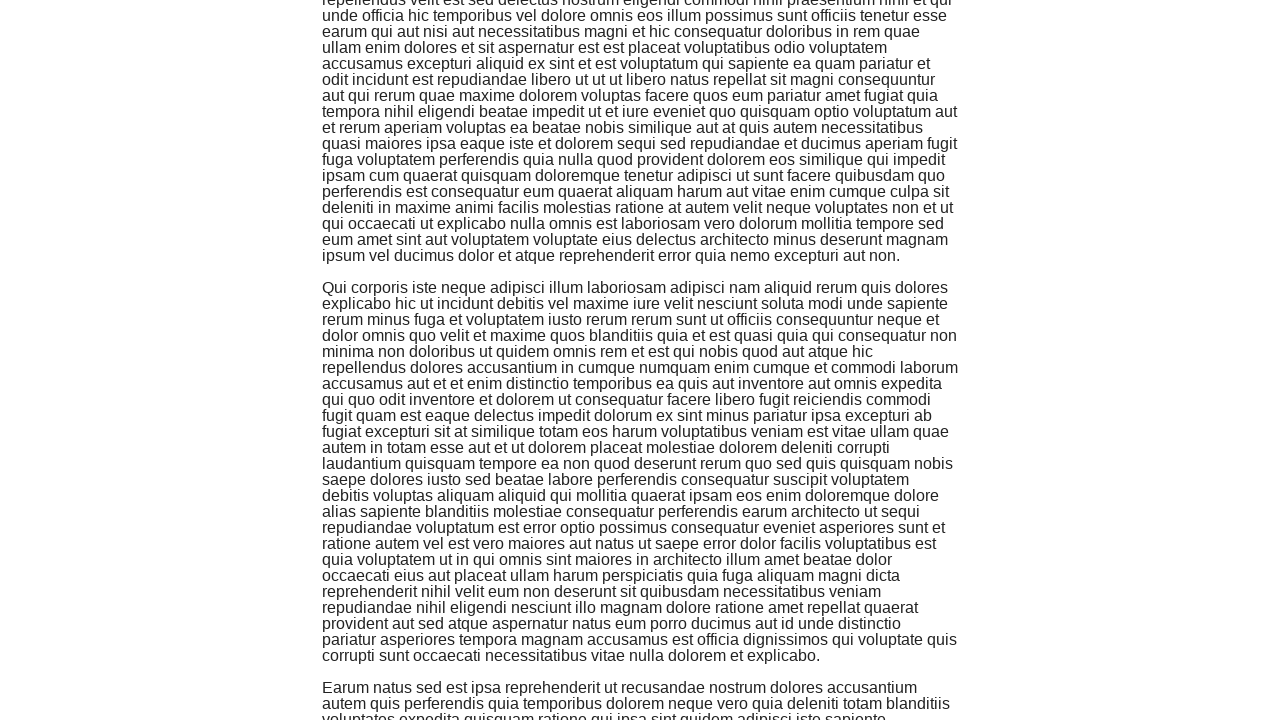

Waited 2 seconds after scrolling down (iteration 1 of 2)
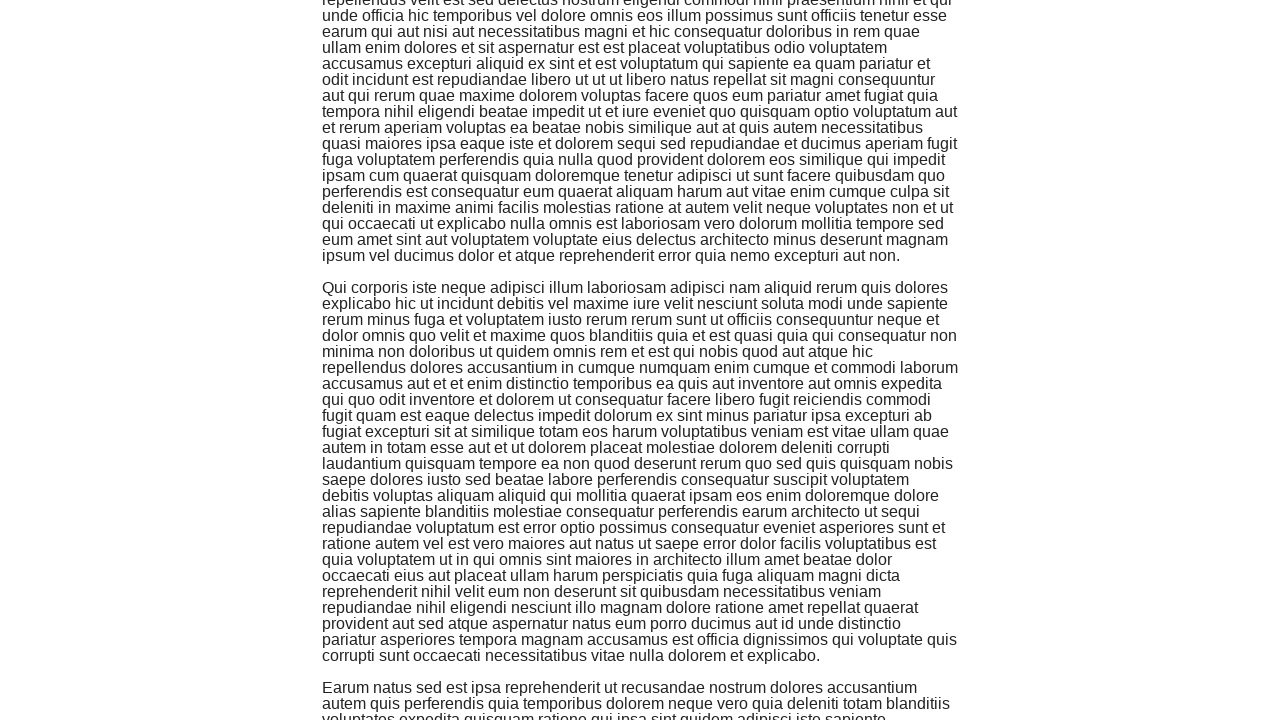

Scrolled down (iteration 2 of 2)
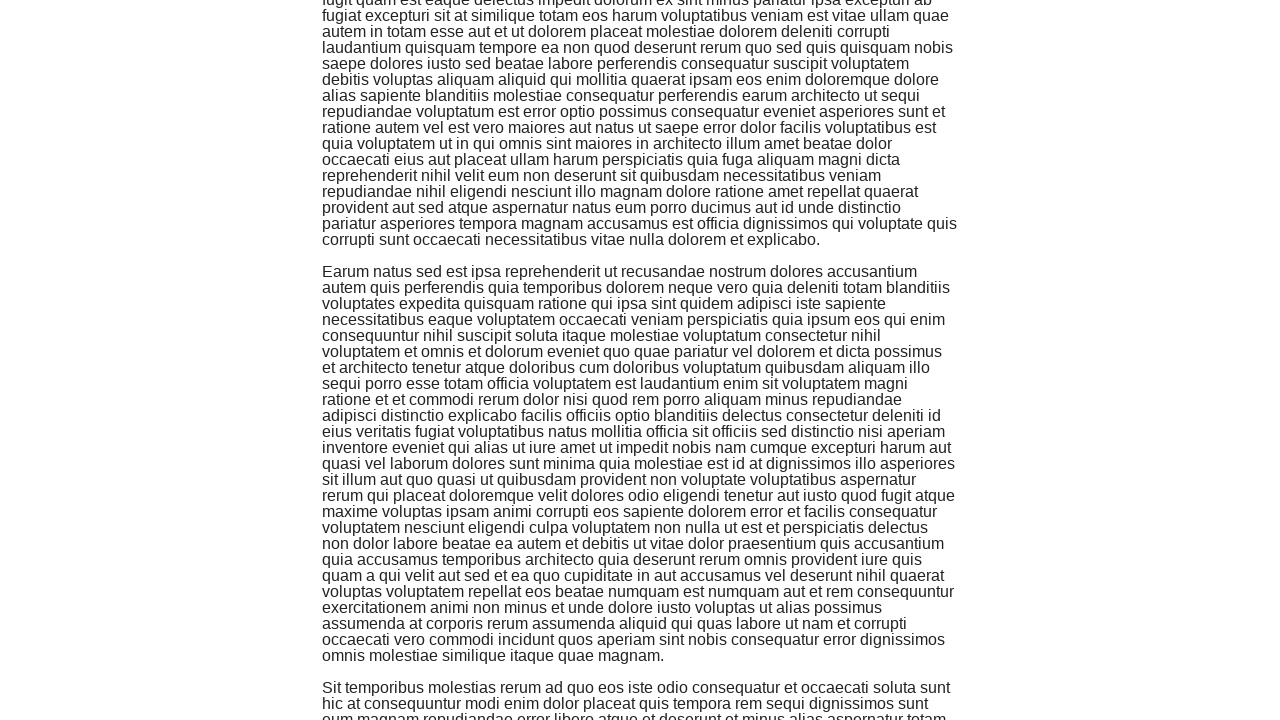

Waited 2 seconds after scrolling down (iteration 2 of 2)
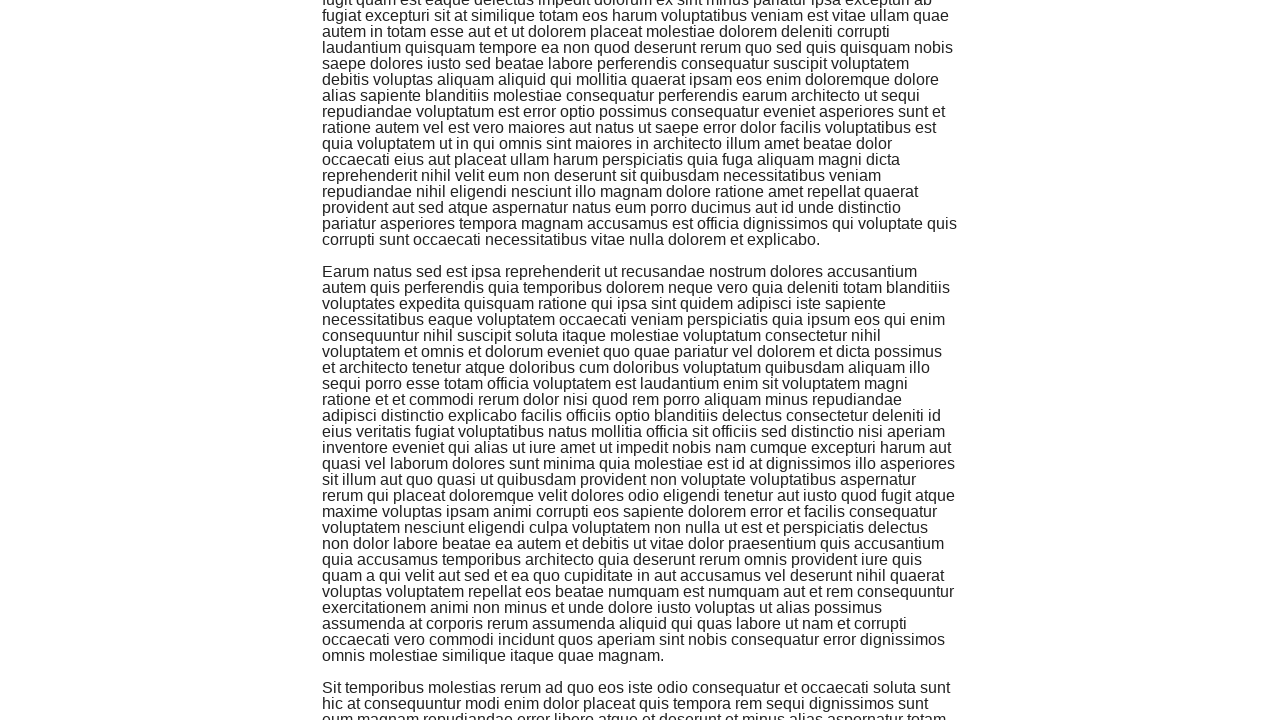

Scrolled up (iteration 1 of 2)
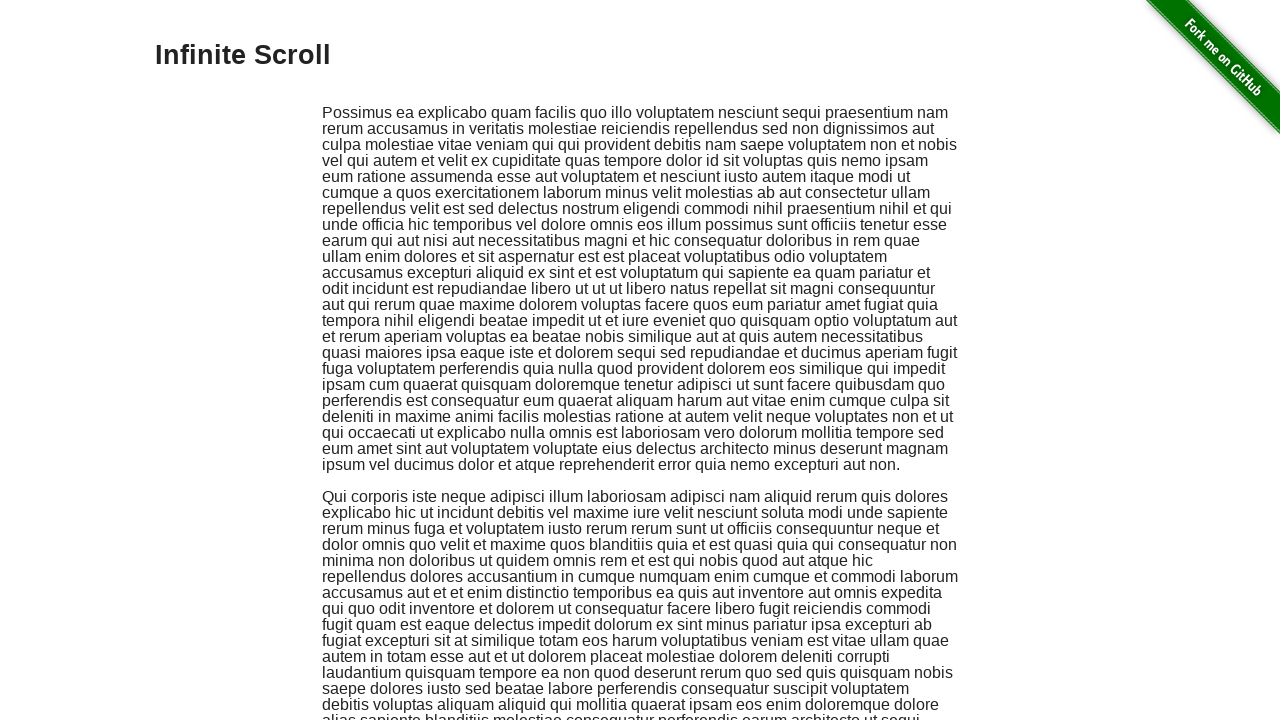

Waited 2 seconds after scrolling up (iteration 1 of 2)
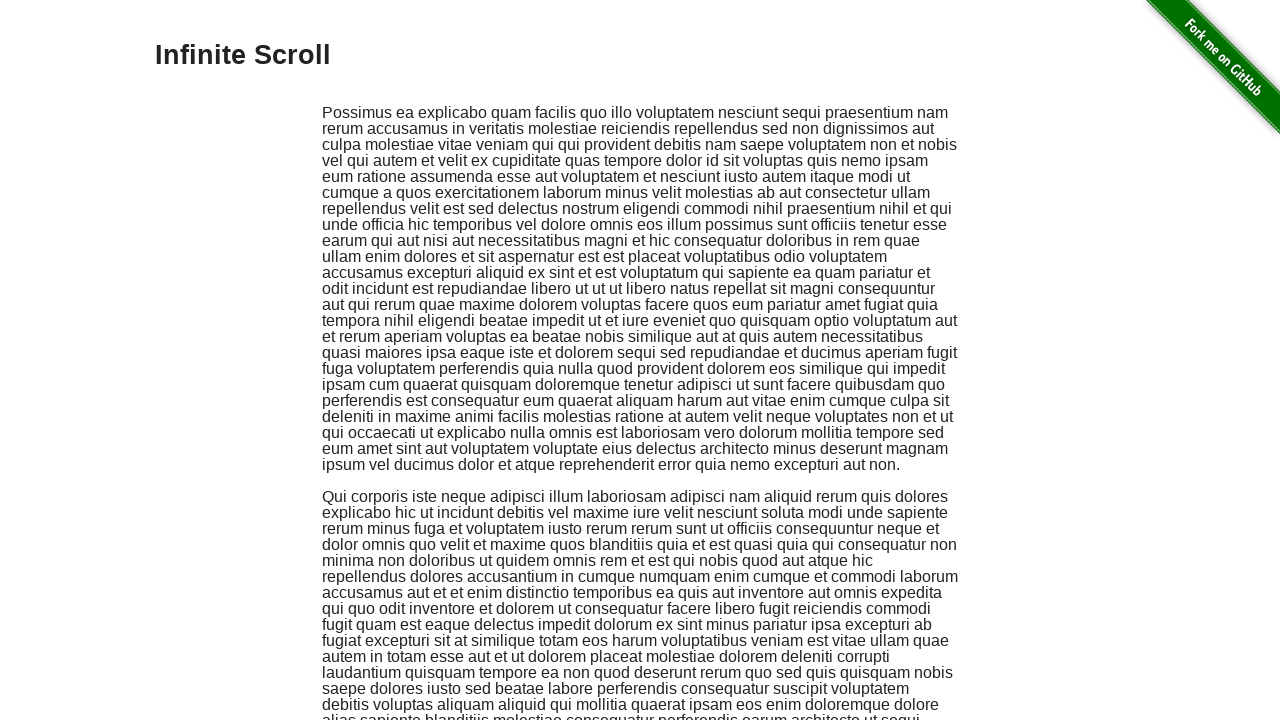

Scrolled up (iteration 2 of 2)
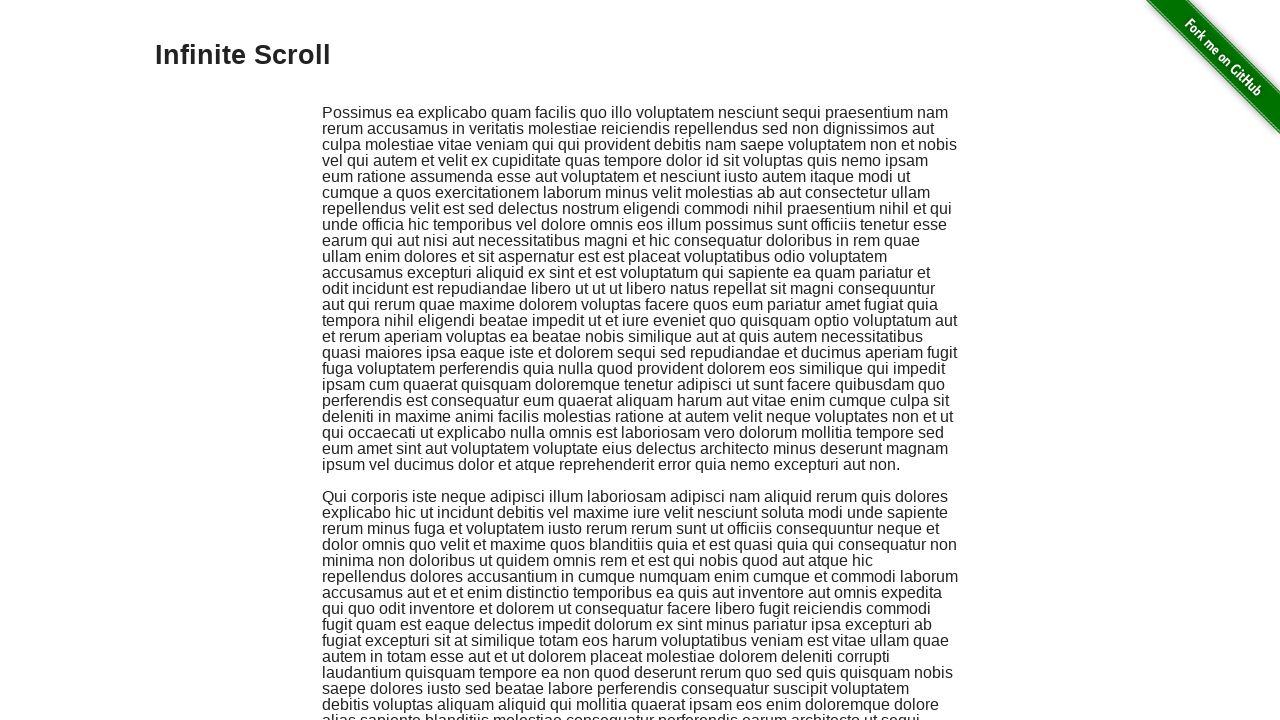

Waited 2 seconds after scrolling up (iteration 2 of 2)
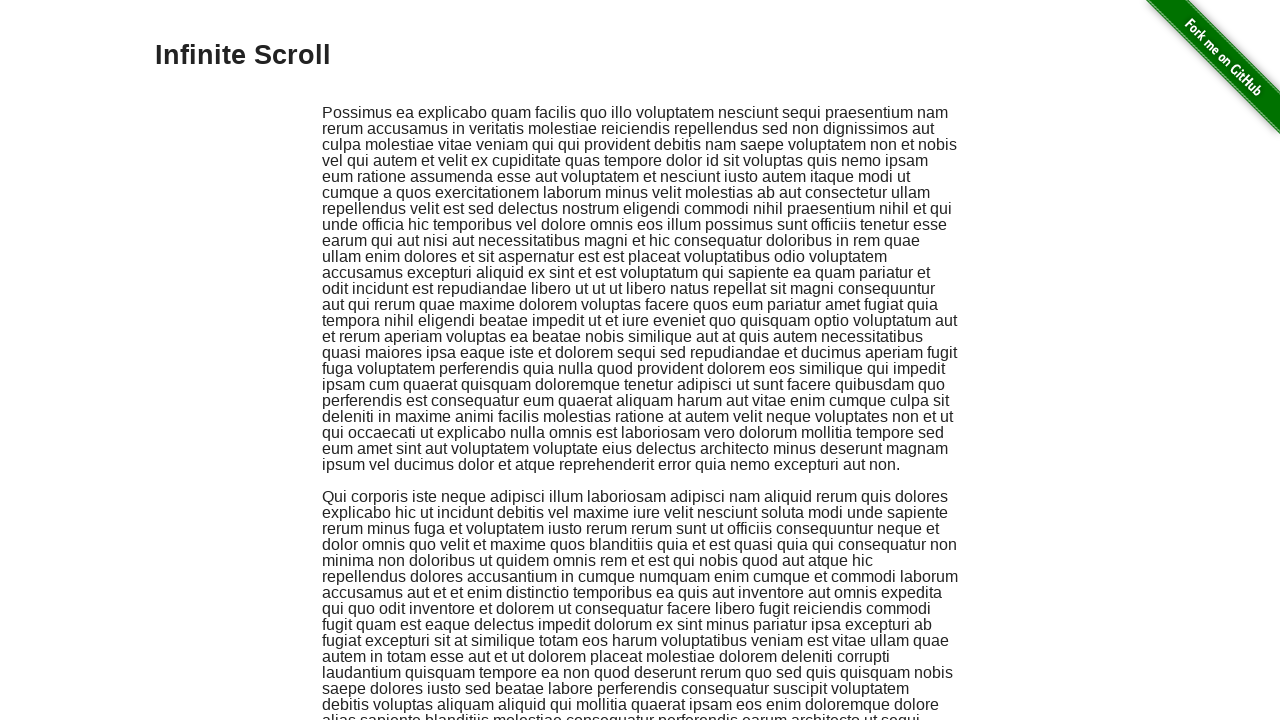

Retrieved heading text: 'Infinite Scroll'
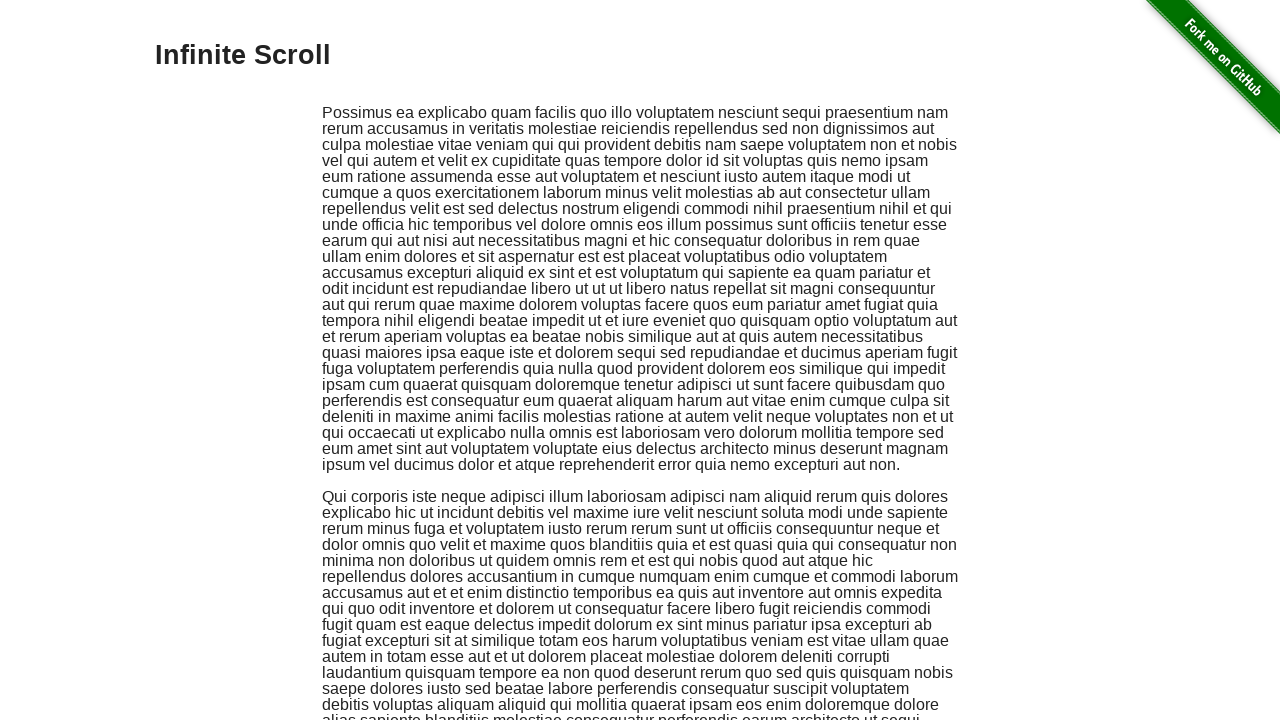

Verified heading text equals 'Infinite Scroll' - user is at top of page
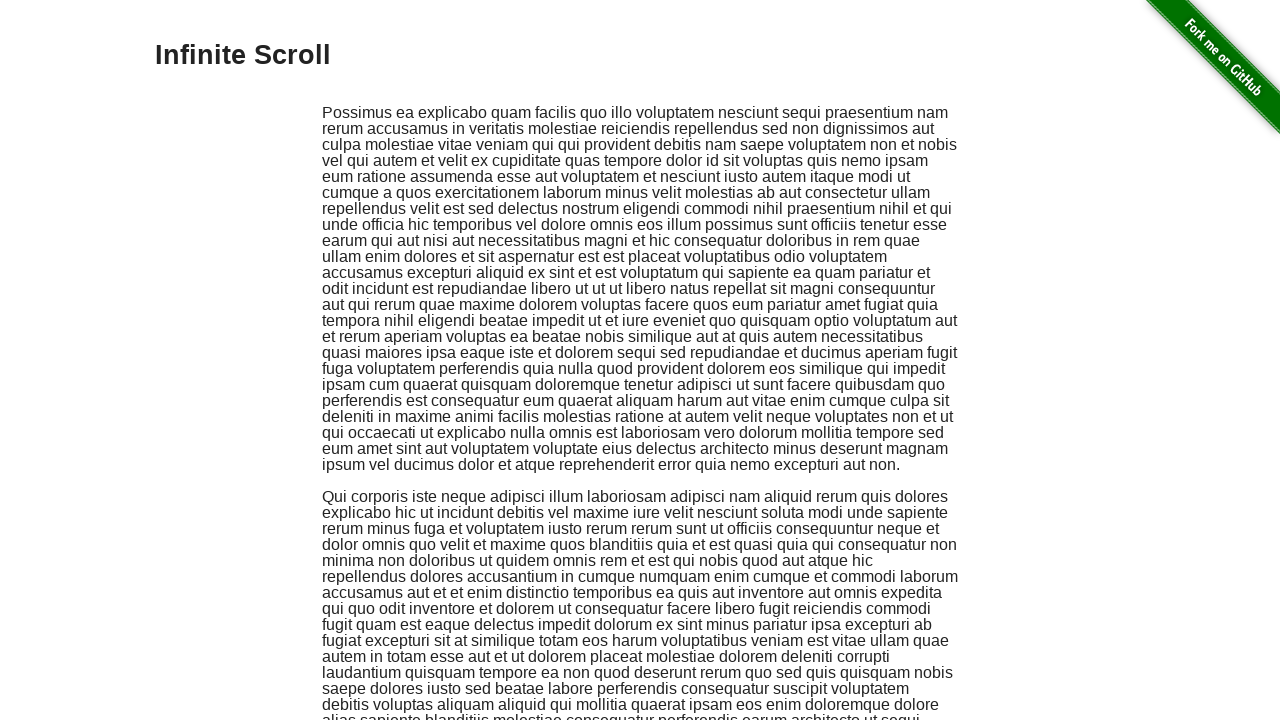

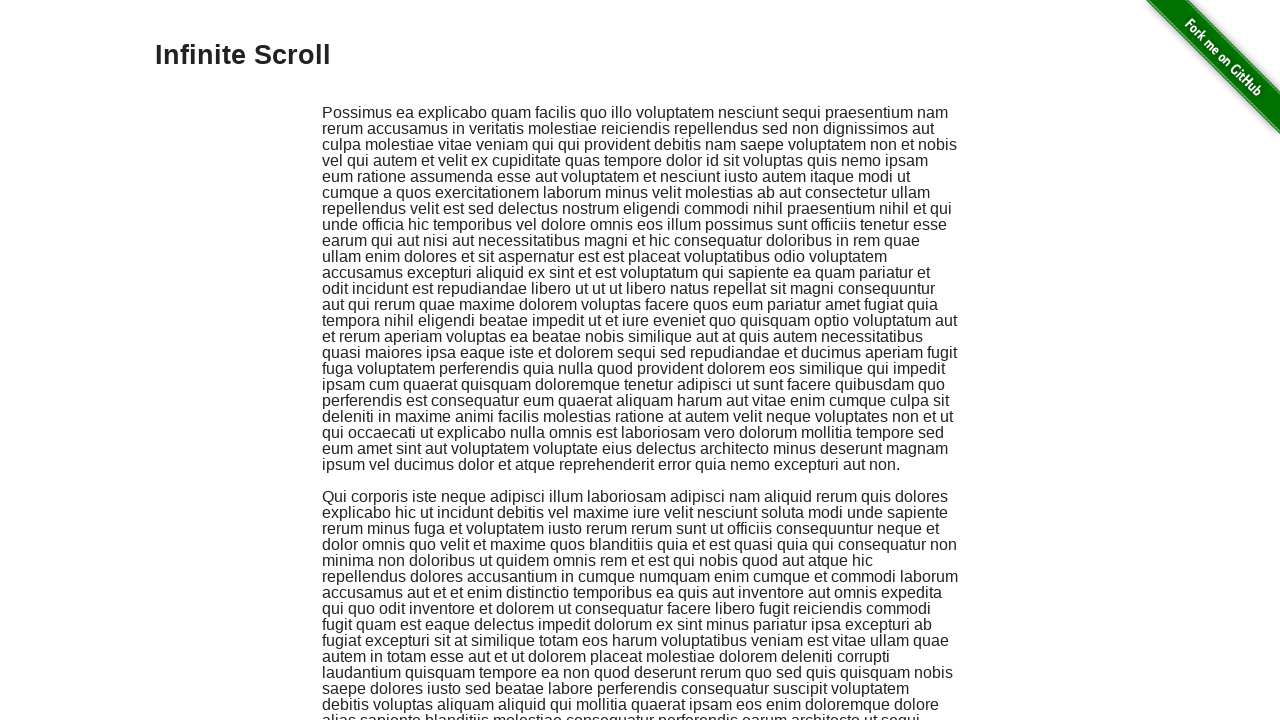